Tests checkbox interaction on a tutorial page by finding all sports checkboxes and clicking the one with value "football"

Starting URL: http://www.tizag.com/htmlT/htmlcheckboxes.php

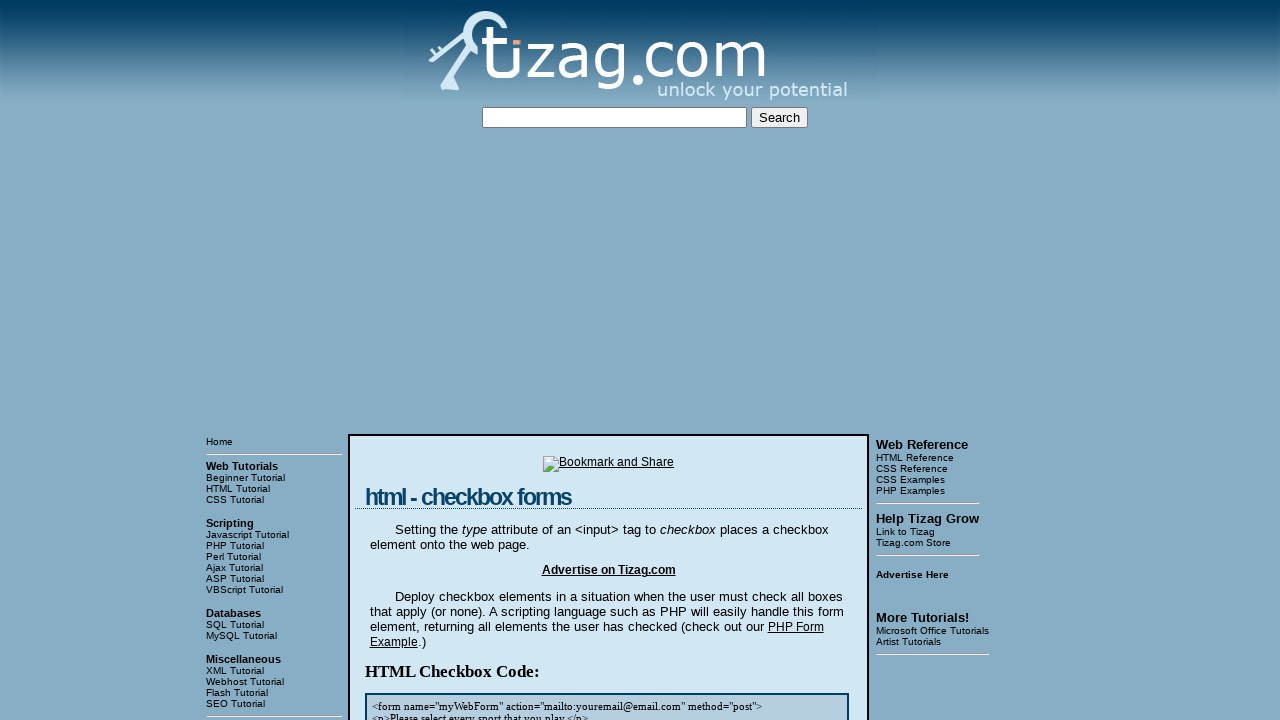

Waited for checkbox container to load
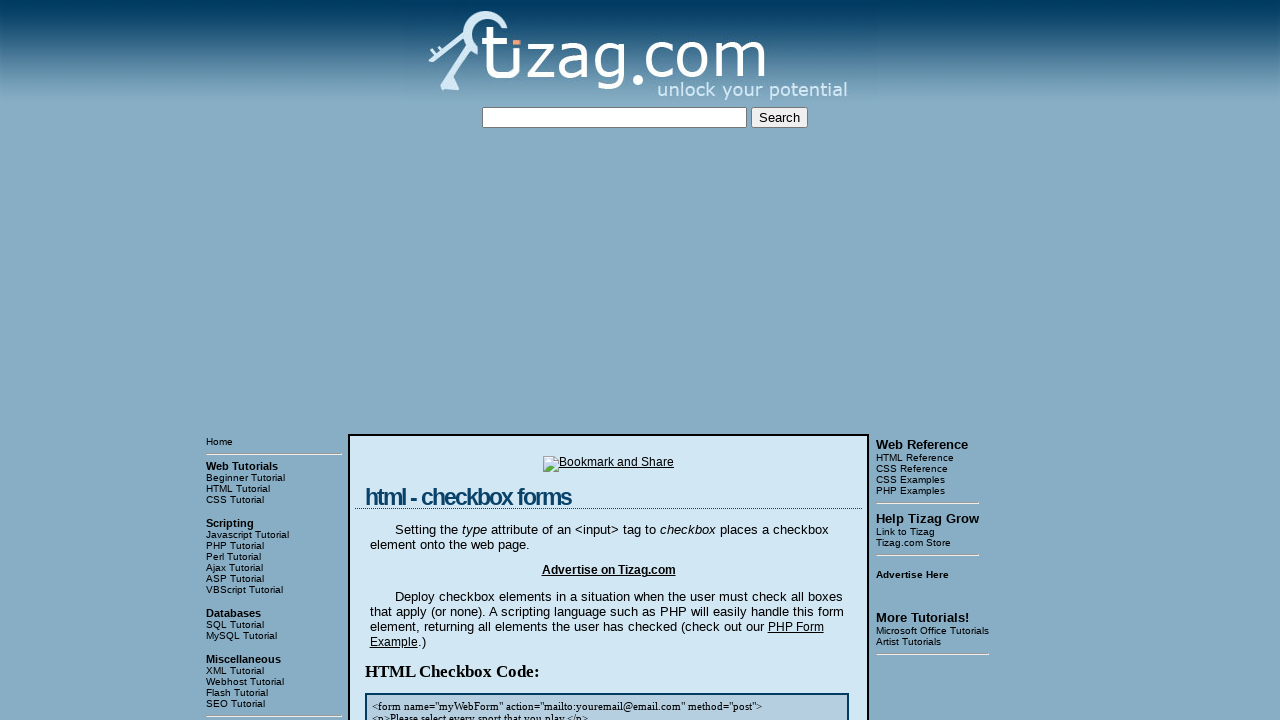

Located all sports checkboxes
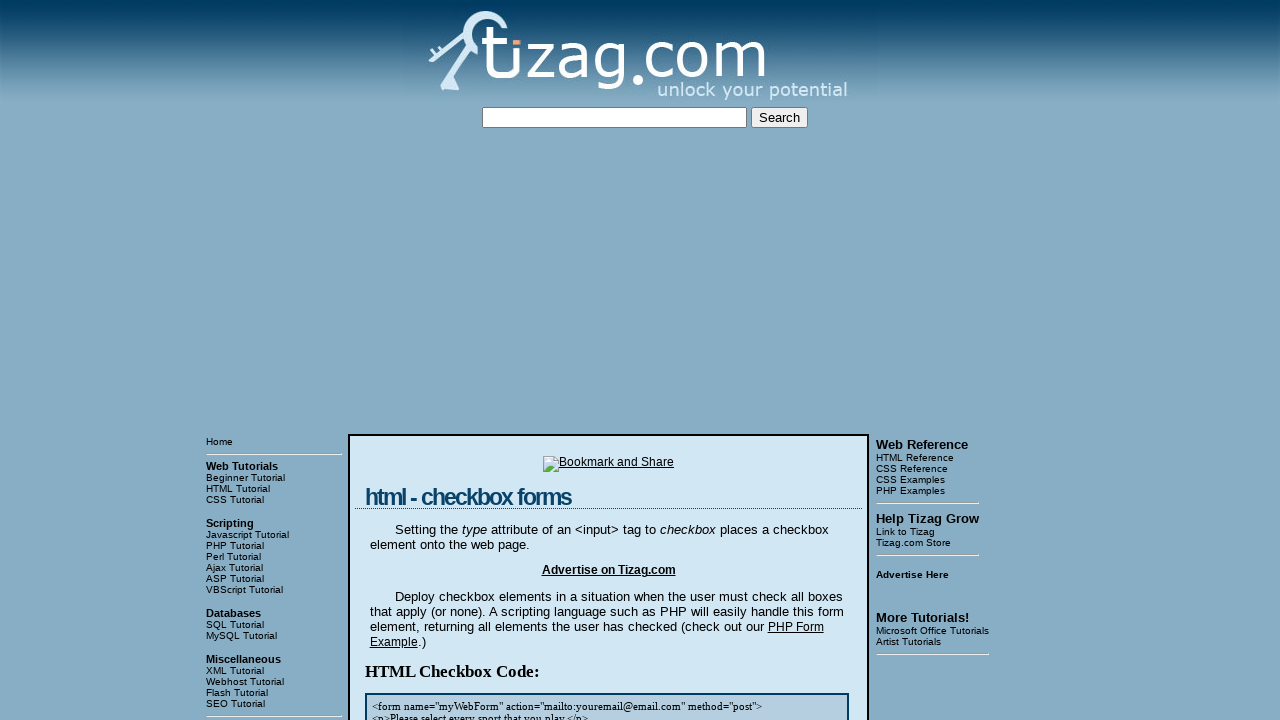

Found 4 sports checkboxes
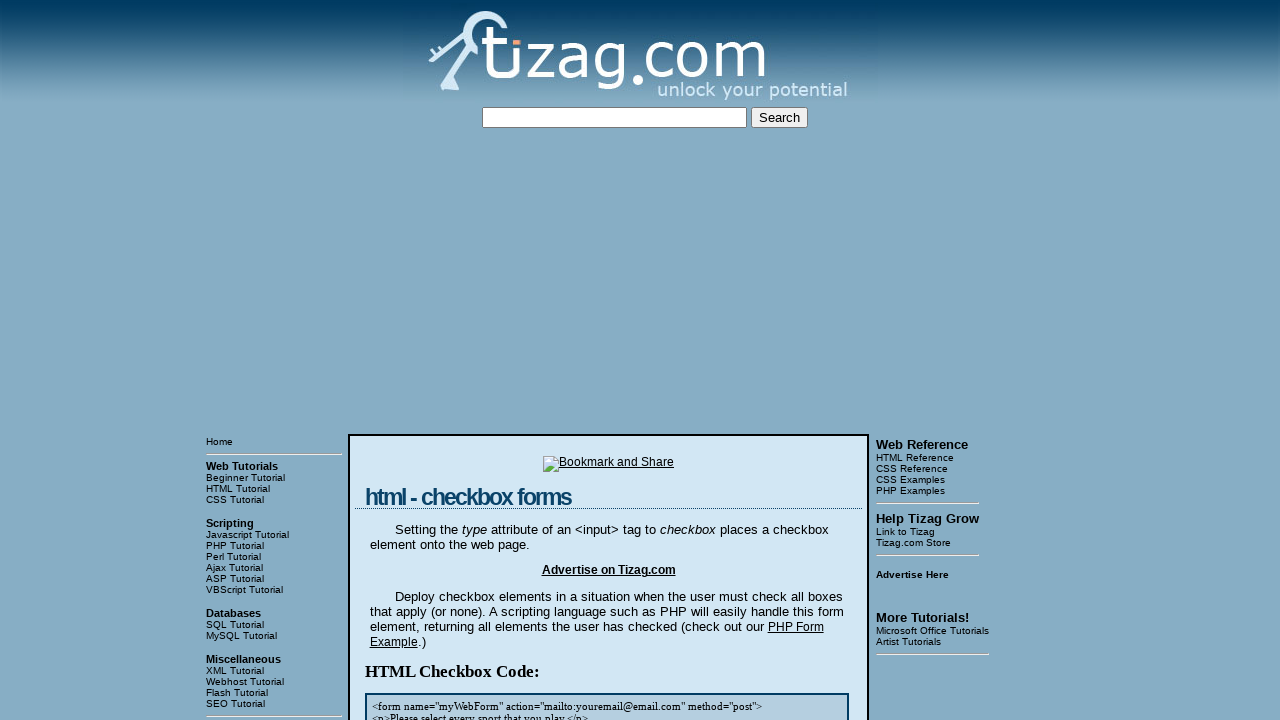

Retrieved checkbox value: 'soccer'
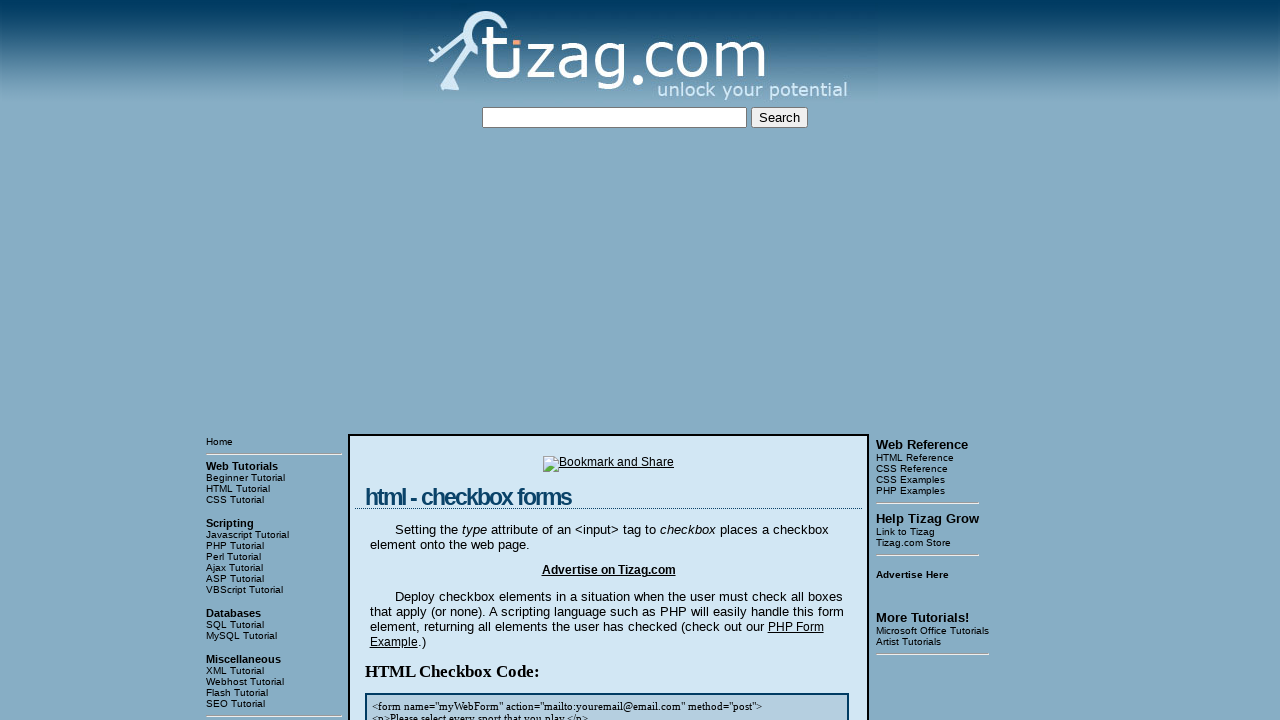

Retrieved checkbox value: 'football'
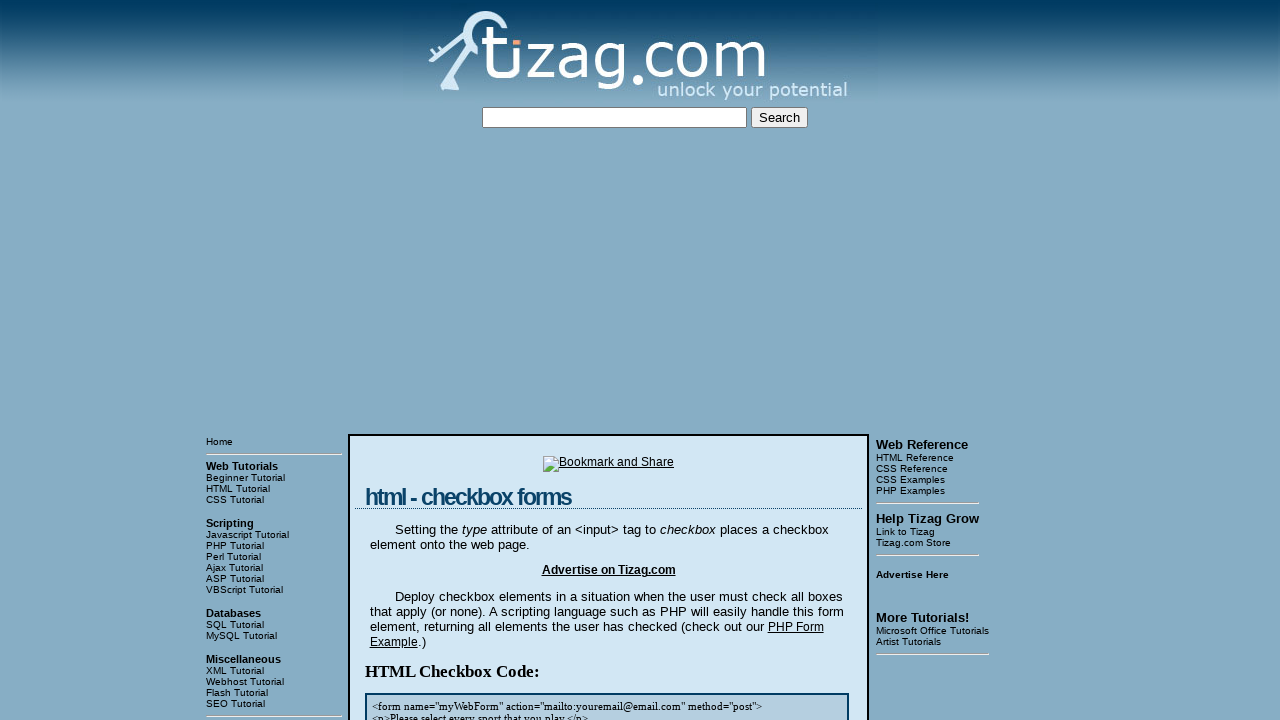

Clicked the football checkbox at (432, 360) on div.display >> nth=0 >> input[name='sports'] >> nth=1
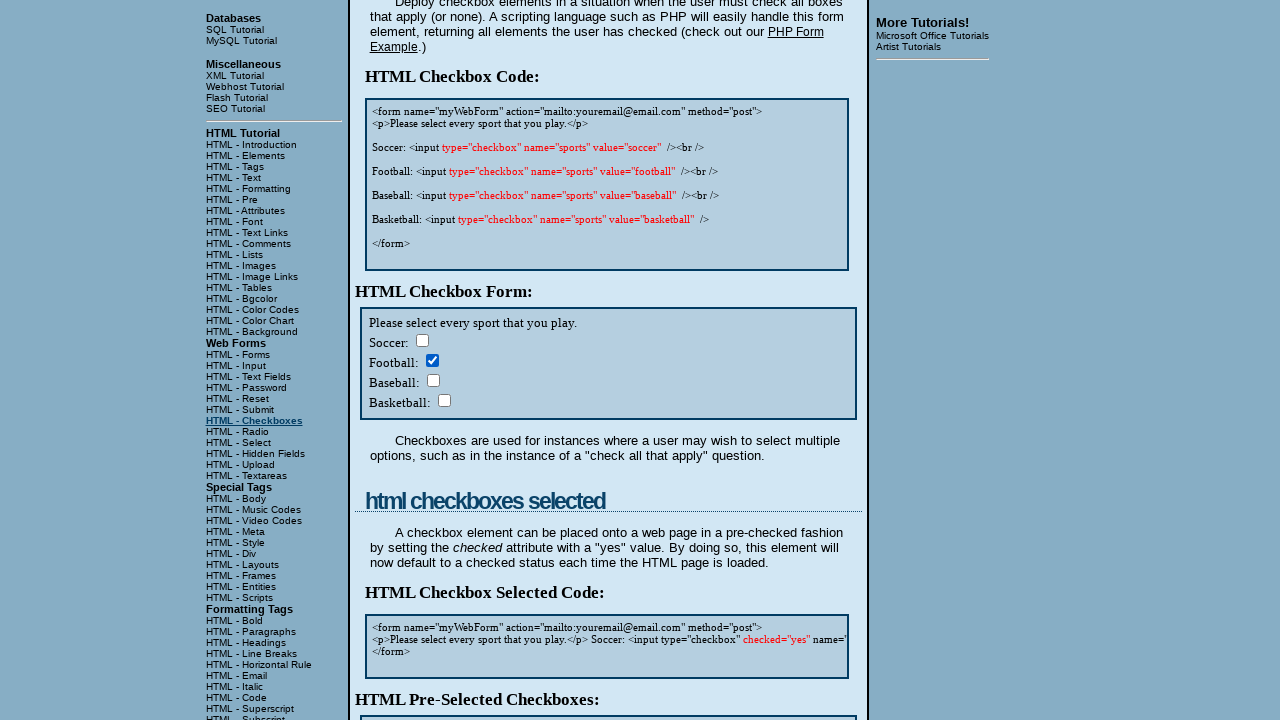

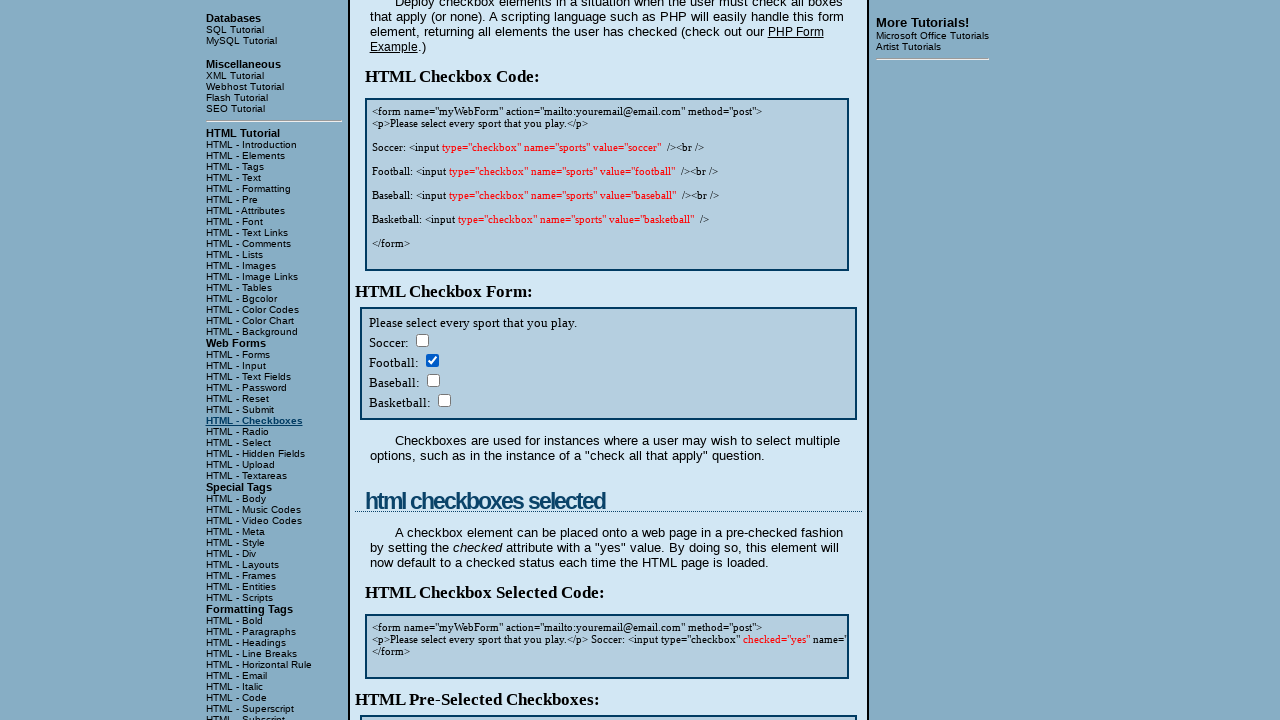